Simple smoke test that navigates to Python.org and verifies the page title contains "Python"

Starting URL: http://www.python.org

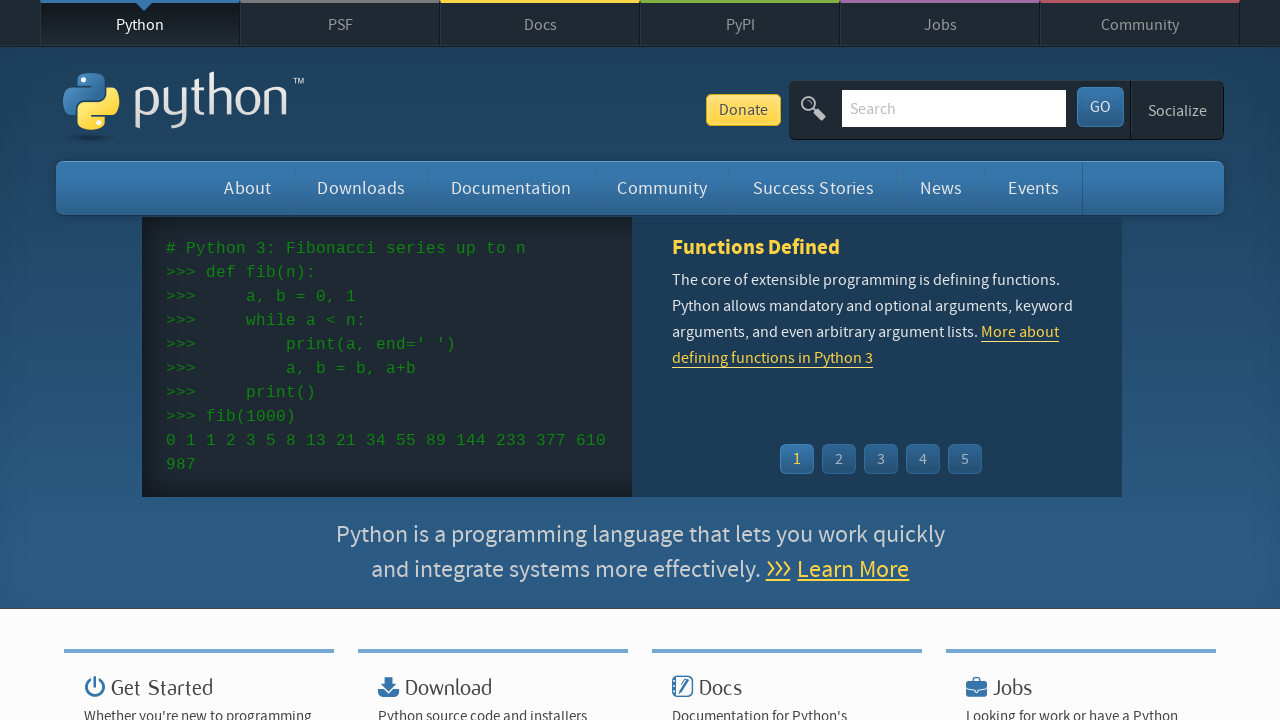

Navigated to http://www.python.org
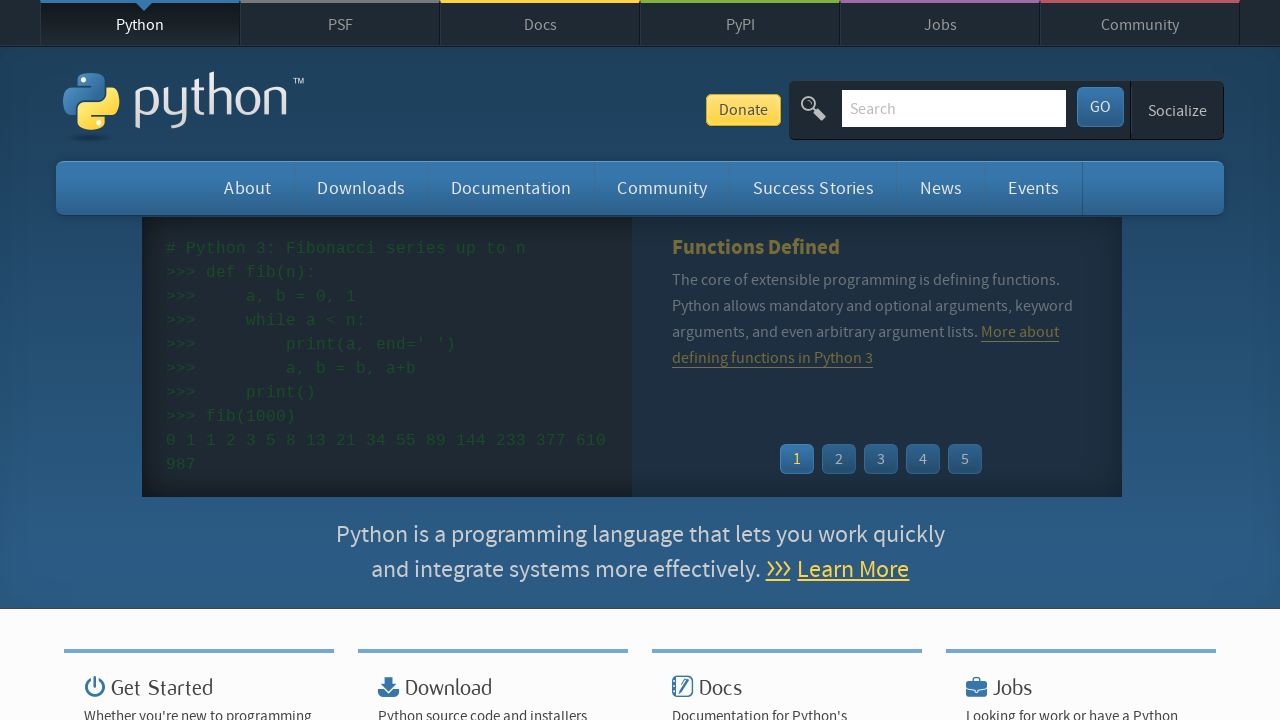

Verified page title contains 'Python'
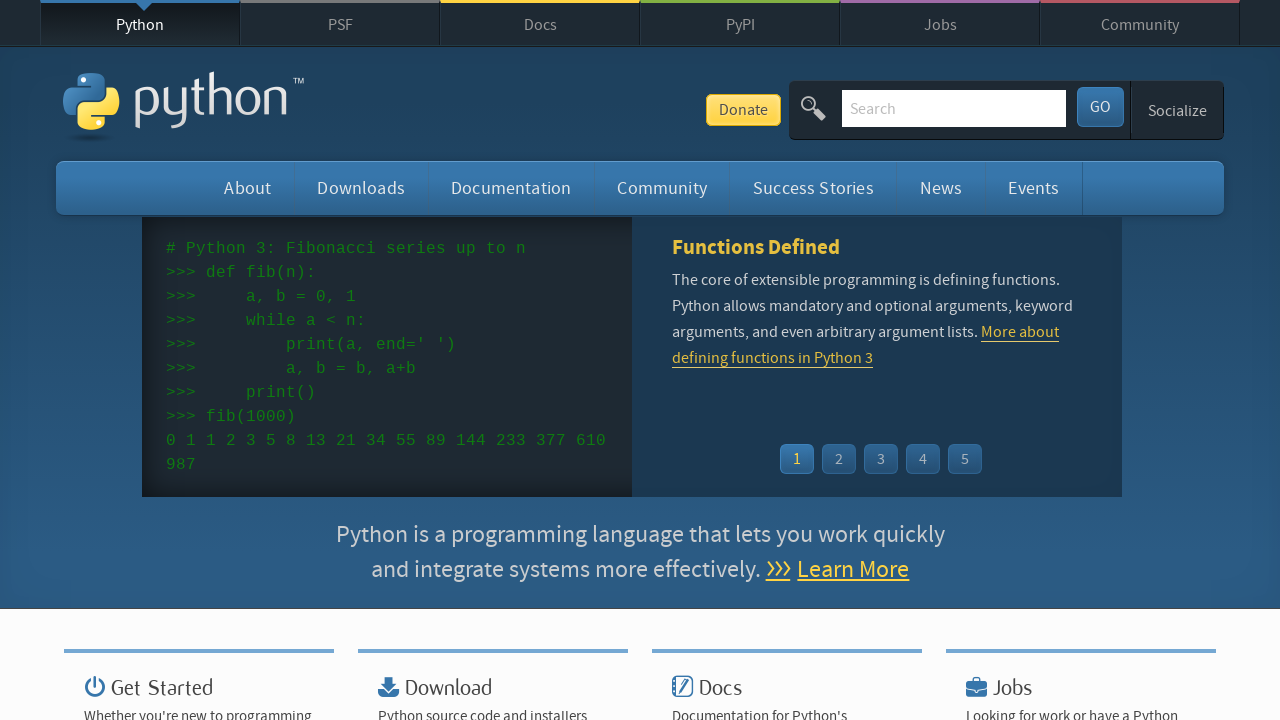

Printed page title: Welcome to Python.org
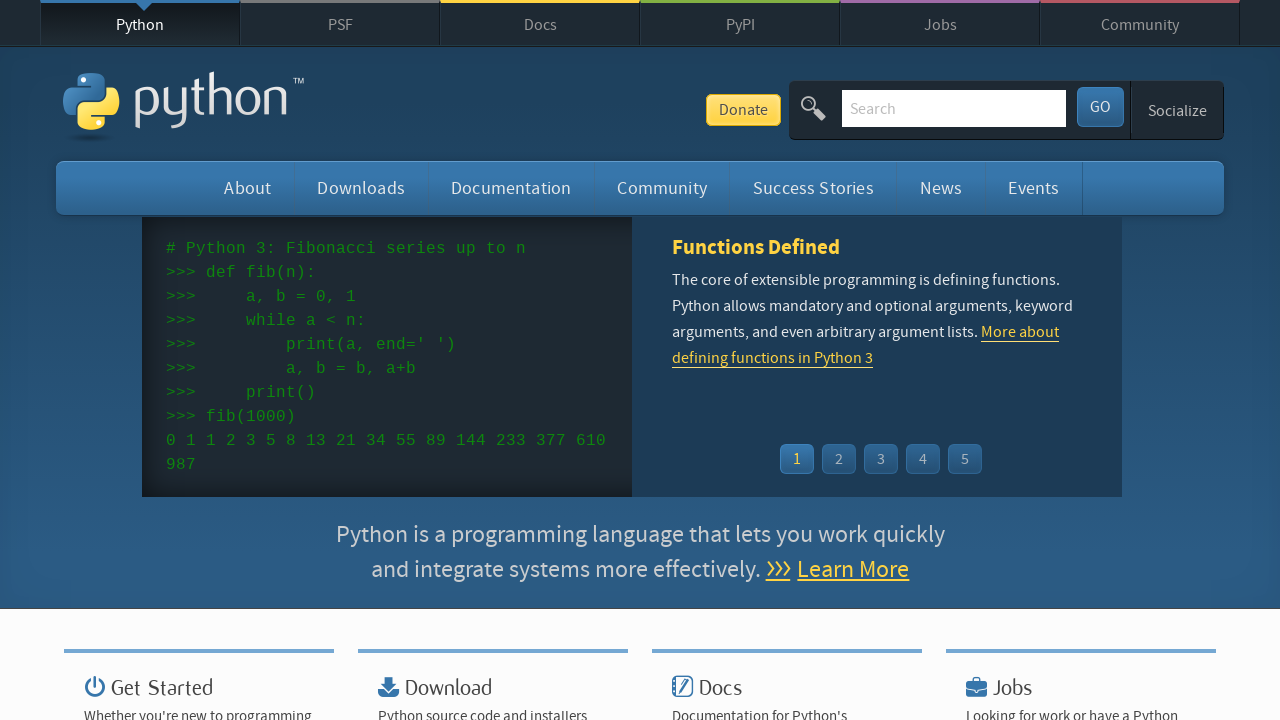

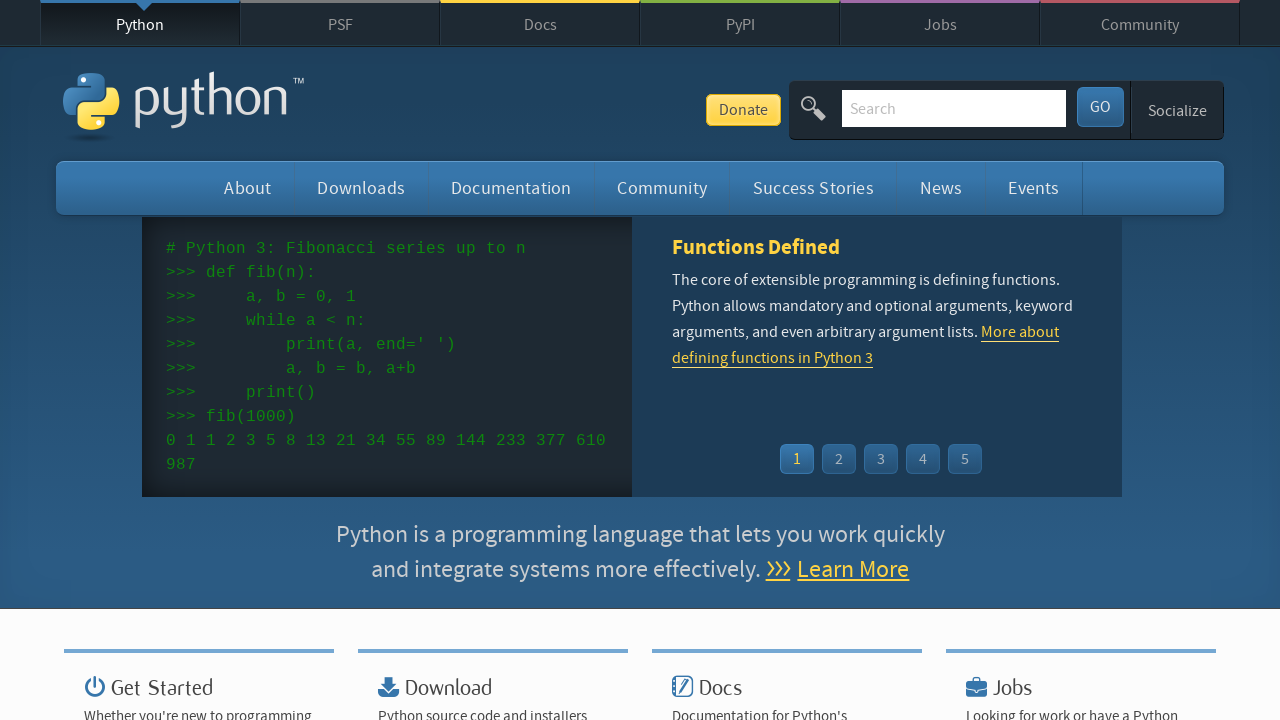